Tests the form validation by submitting an invalid email and verifies the email field shows an error state

Starting URL: https://demoqa.com/text-box

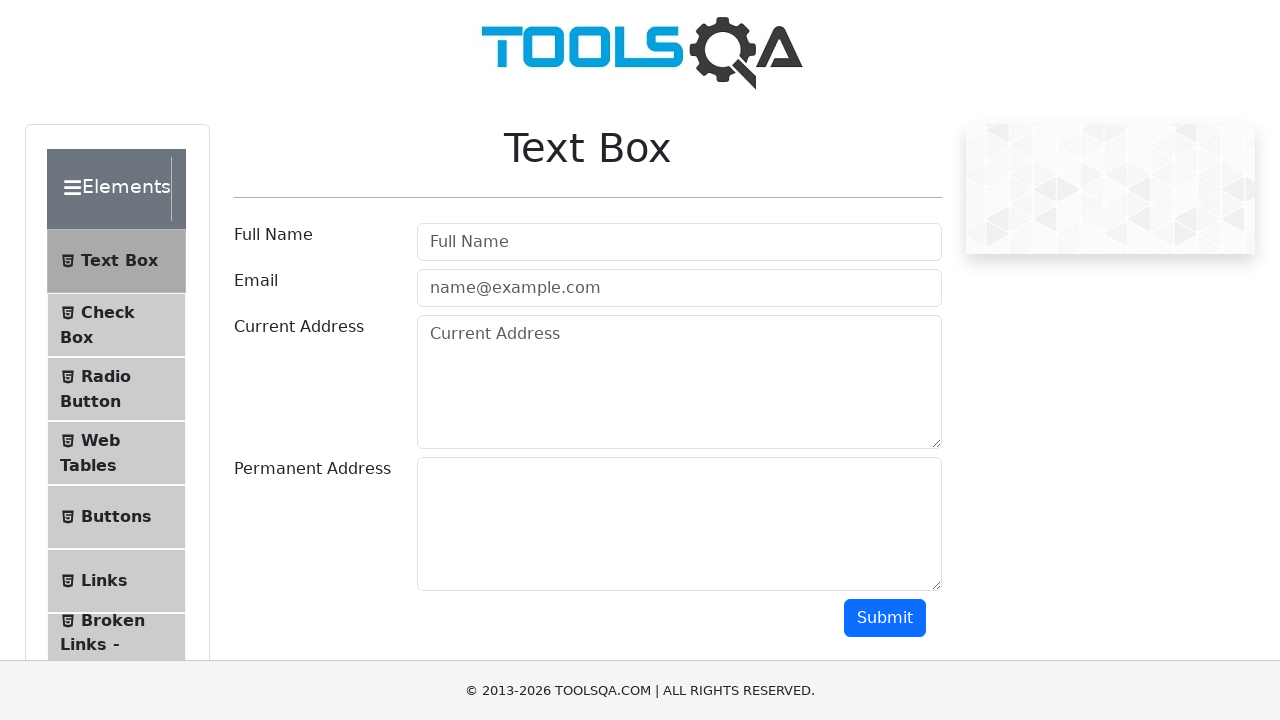

Filled email field with invalid email 'invalidemail.com' on #userEmail
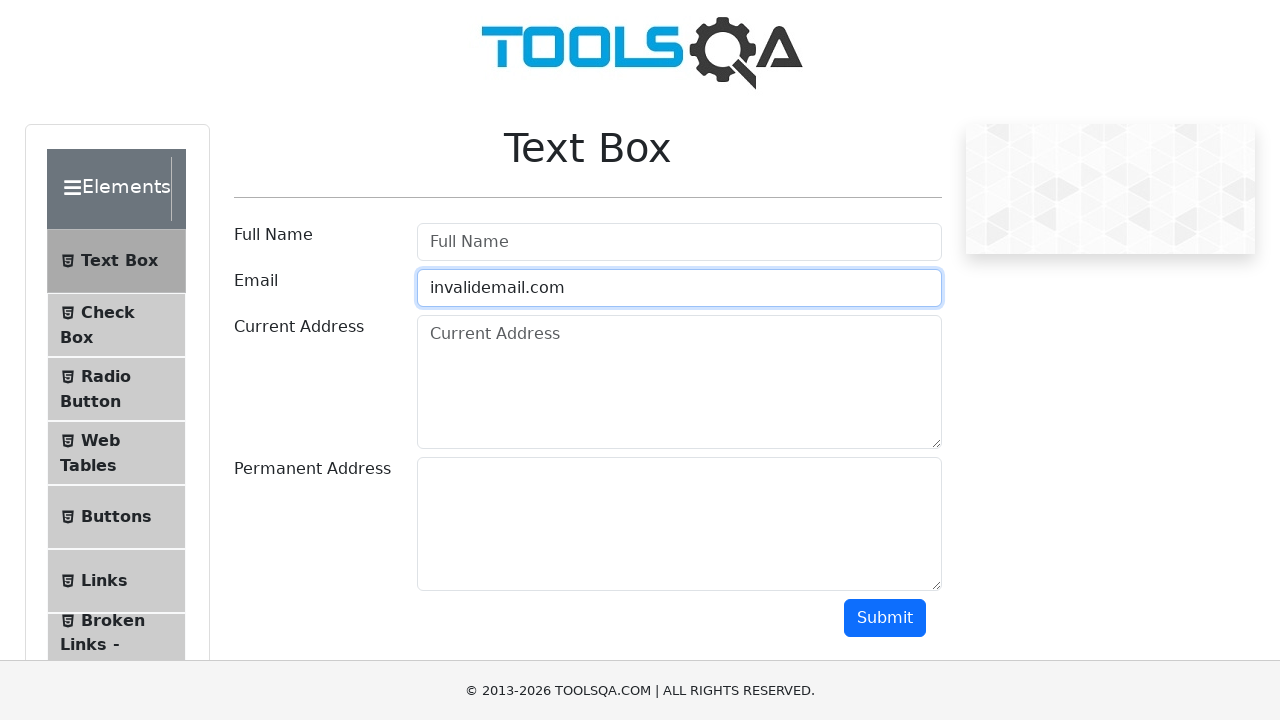

Scrolled submit button into view
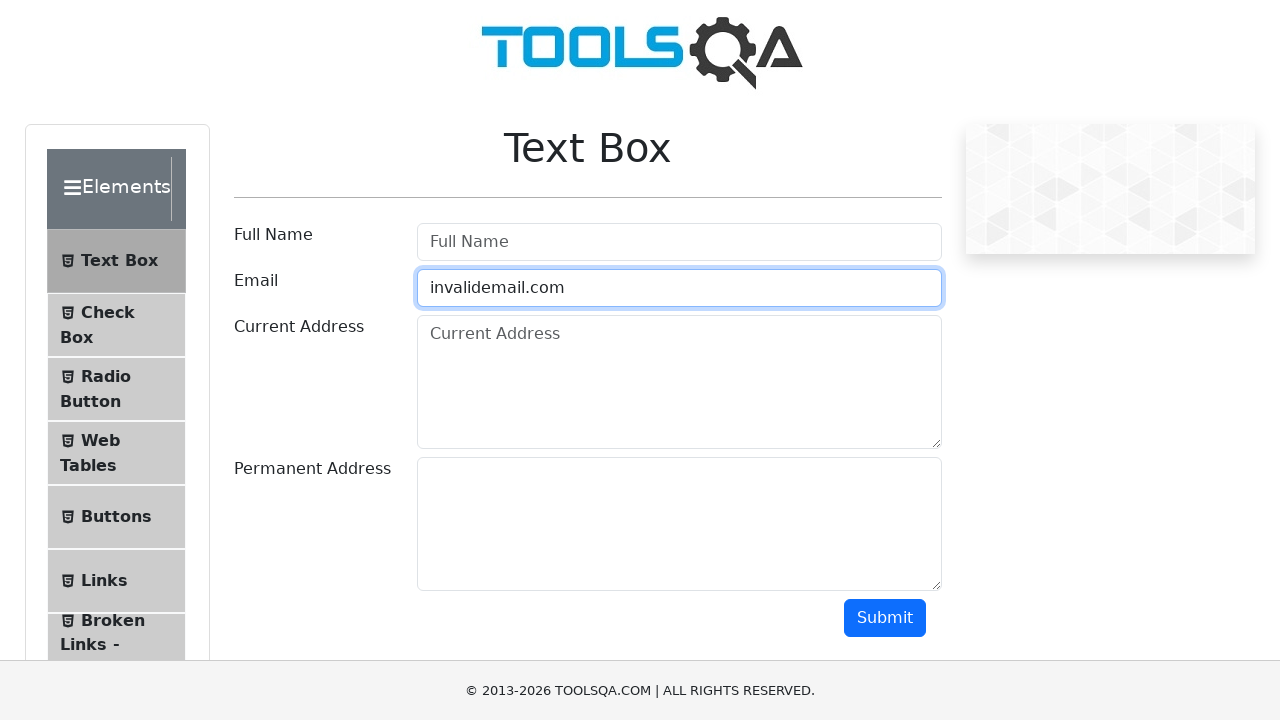

Clicked submit button to submit form at (885, 618) on #submit
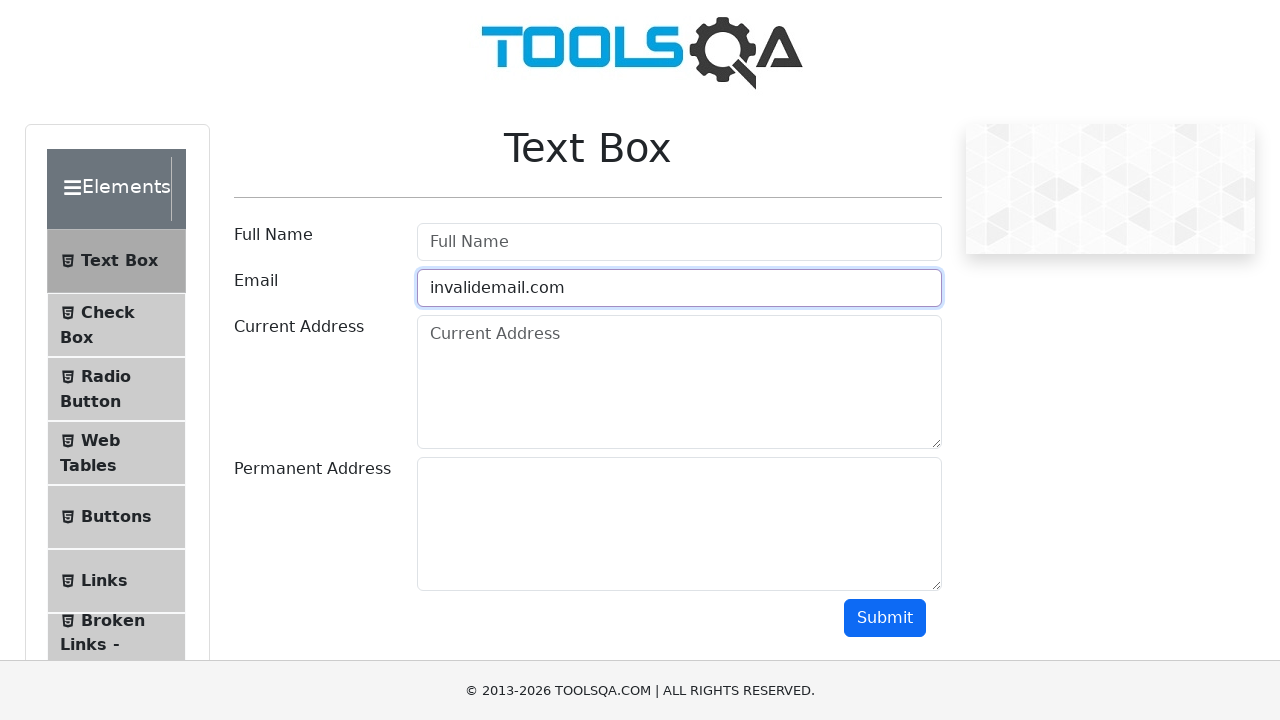

Scrolled email field with error styling into view
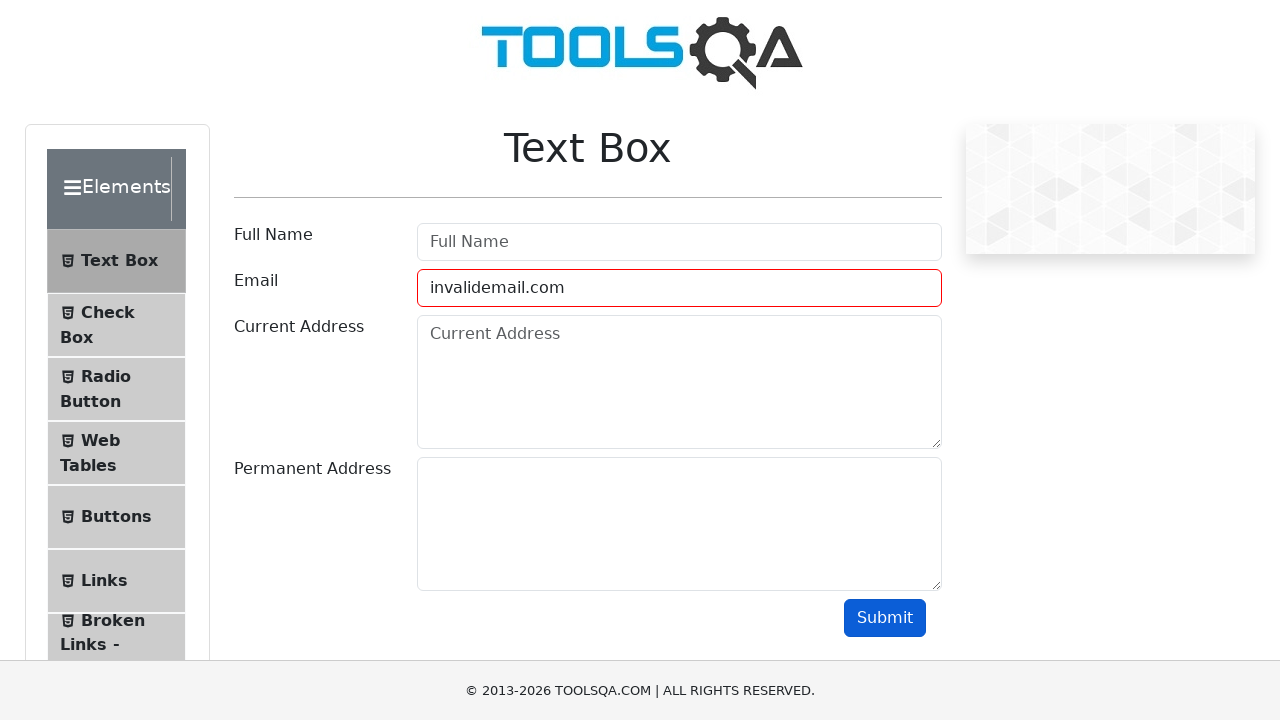

Verified email field displays error state with field-error class
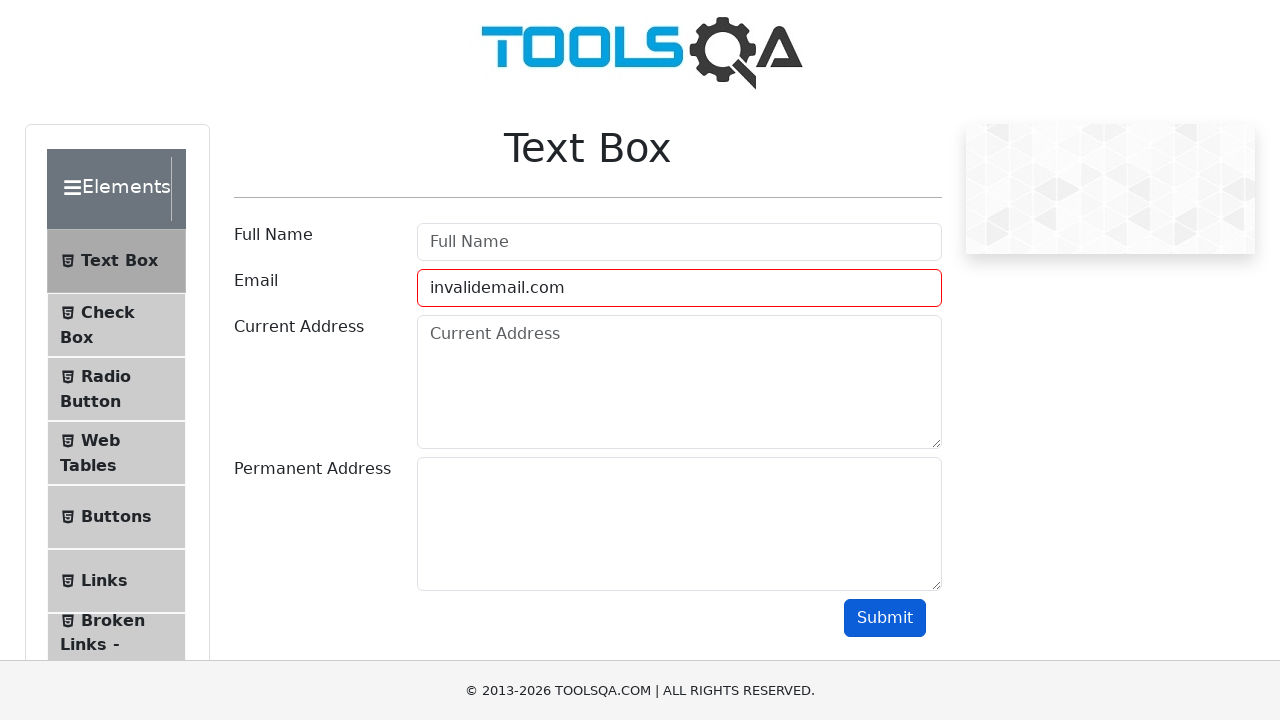

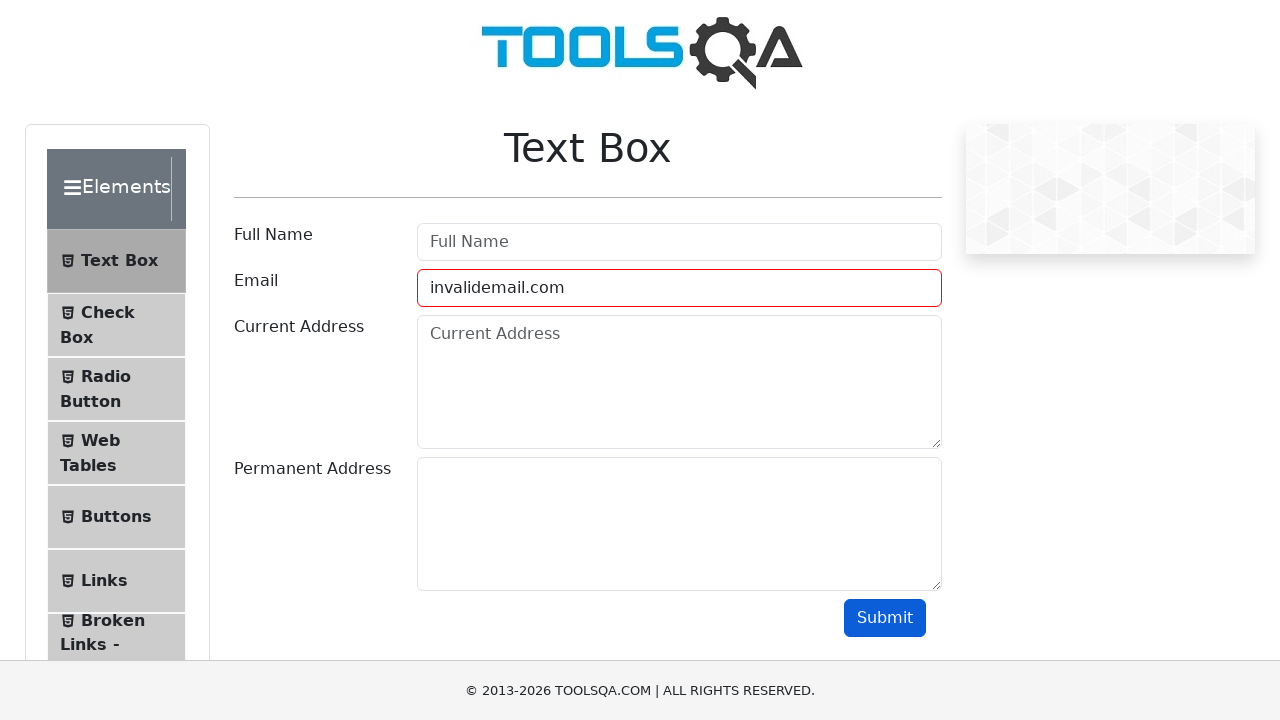